Tests W3Schools JavaScript confirm dialog example by switching to iframe, clicking the "Try it" button, accepting the alert, and verifying the result text

Starting URL: https://www.w3schools.com/js/tryit.asp?filename=tryjs_confirm

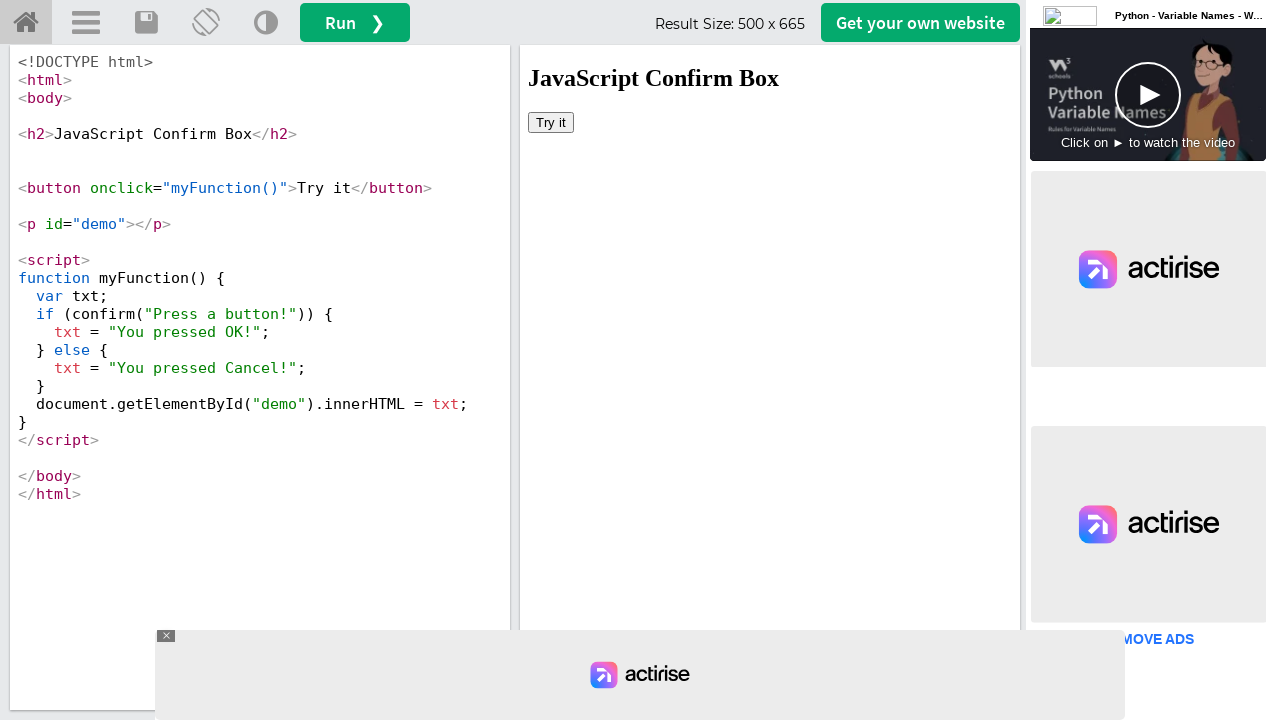

Switched to iframe with name 'iframeResult'
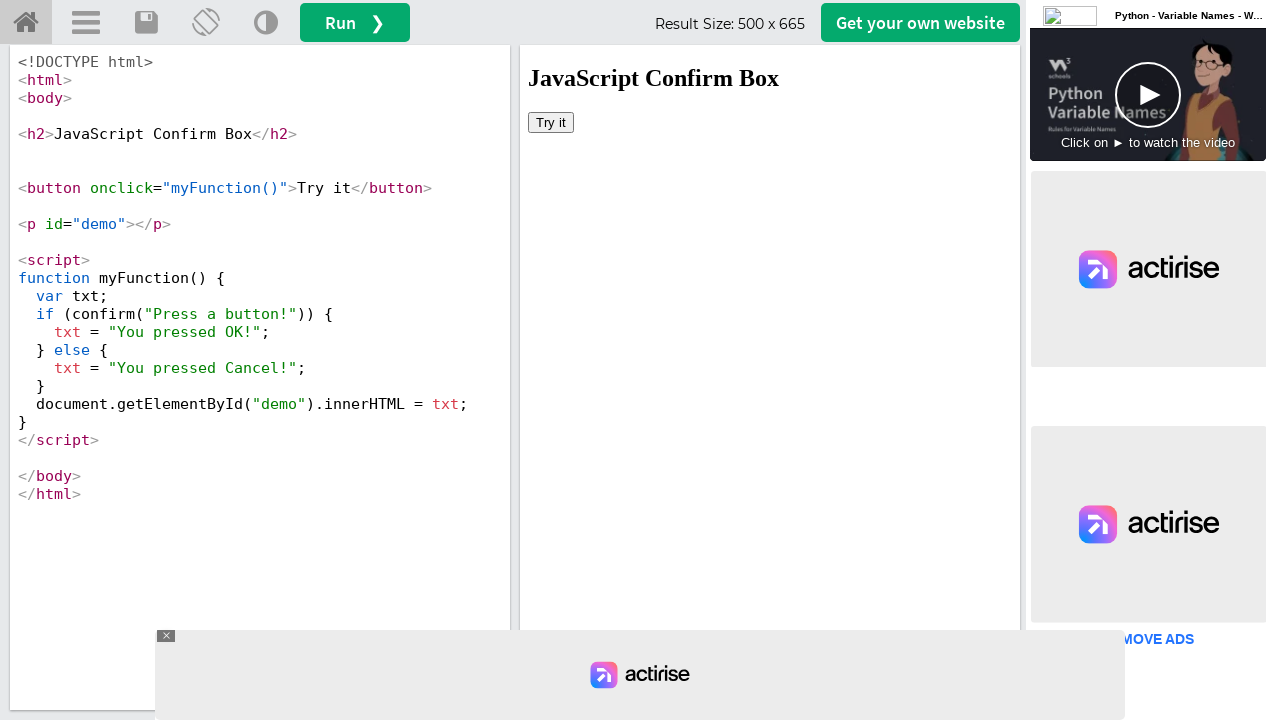

Clicked 'Try it' button to trigger confirm dialog at (551, 122) on button:has-text('Try it')
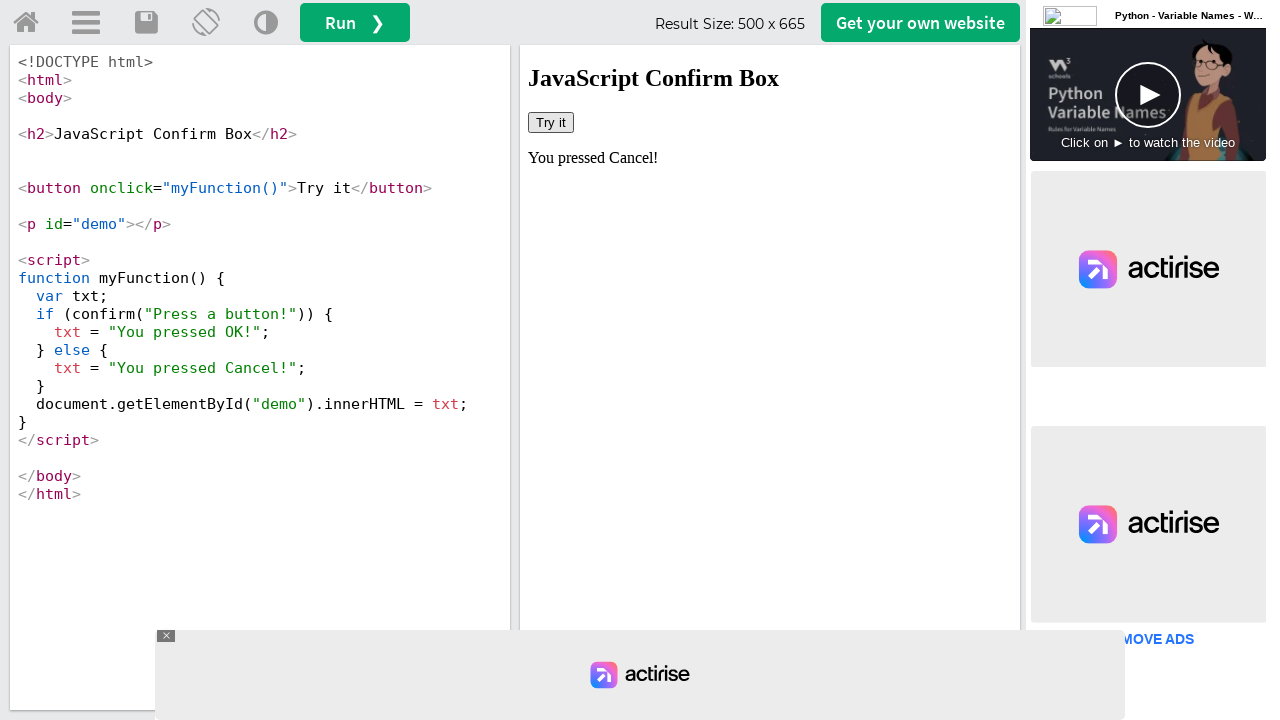

Set up dialog handler to accept confirm dialogs
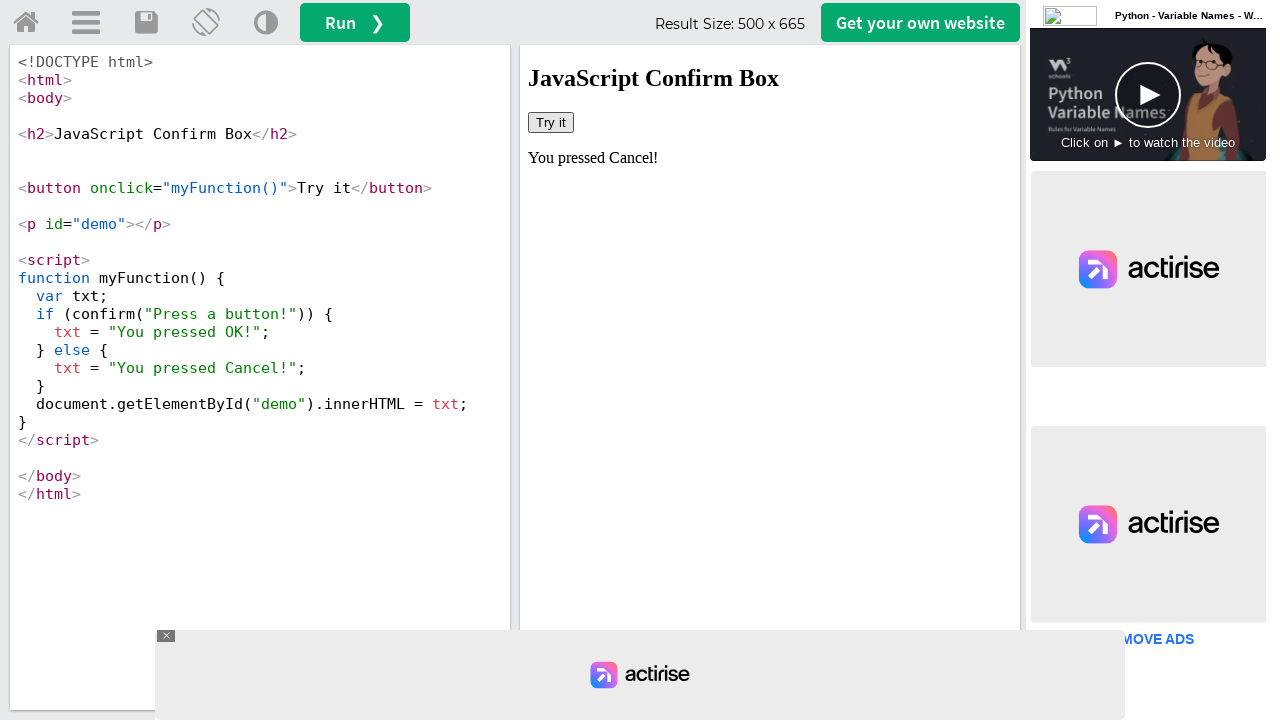

Clicked 'Try it' button again and accepted the confirm dialog at (551, 122) on button:has-text('Try it')
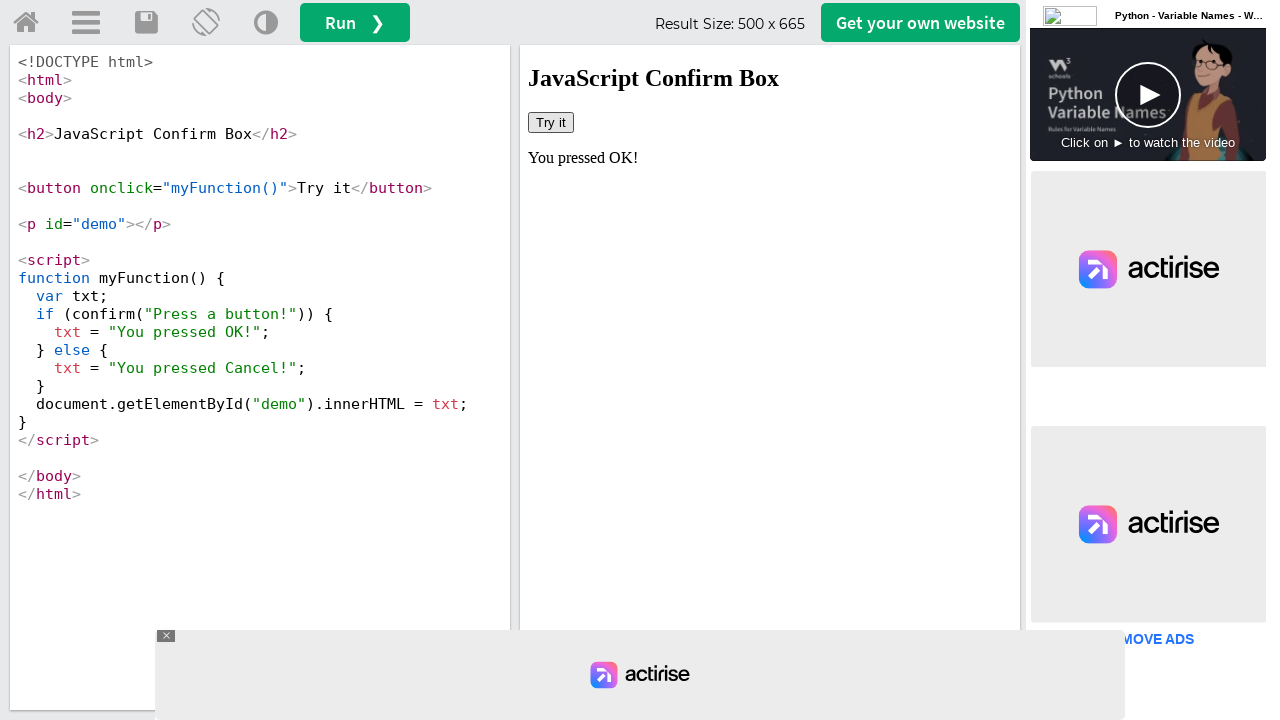

Retrieved result text from the page after accepting confirm dialog
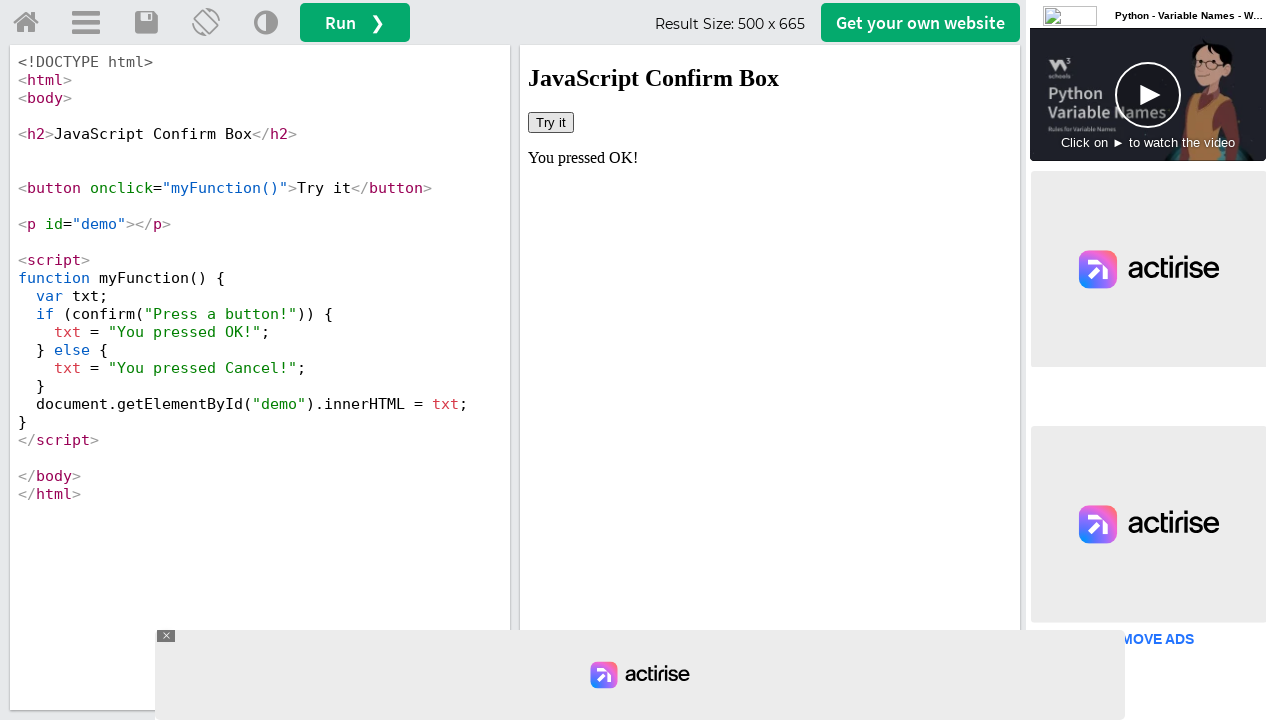

Printed retrieved text: You pressed OK!
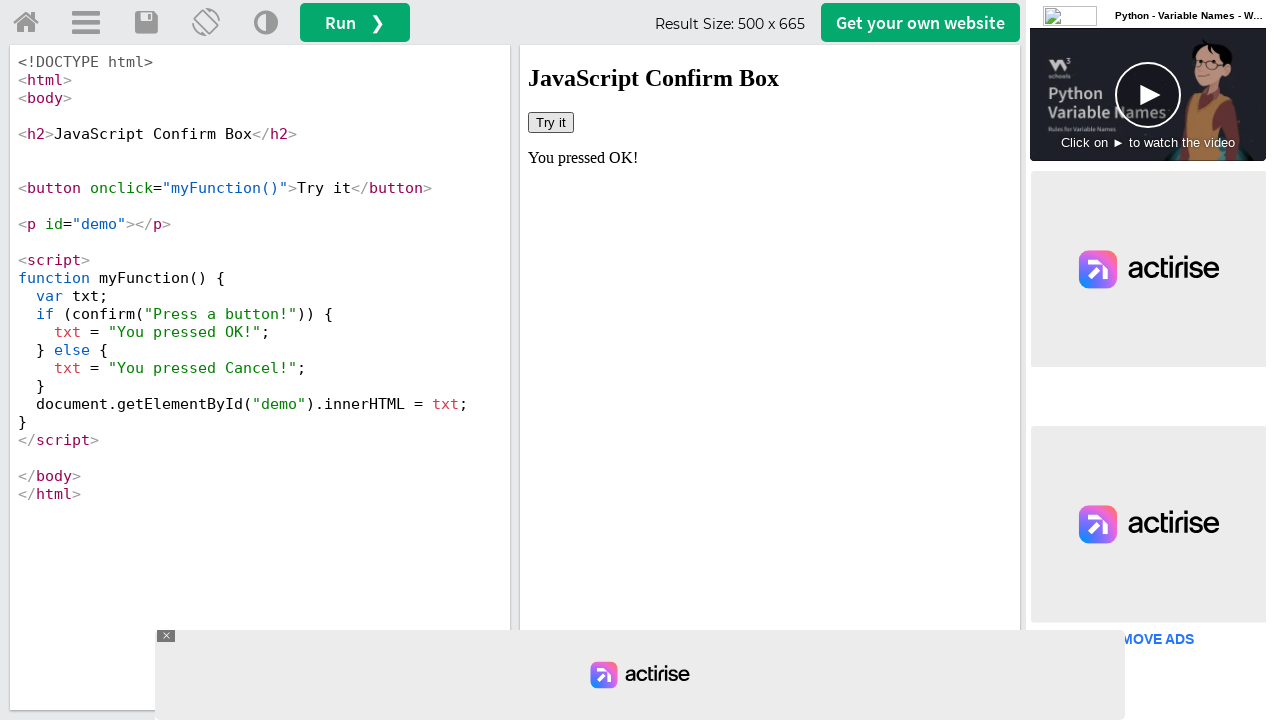

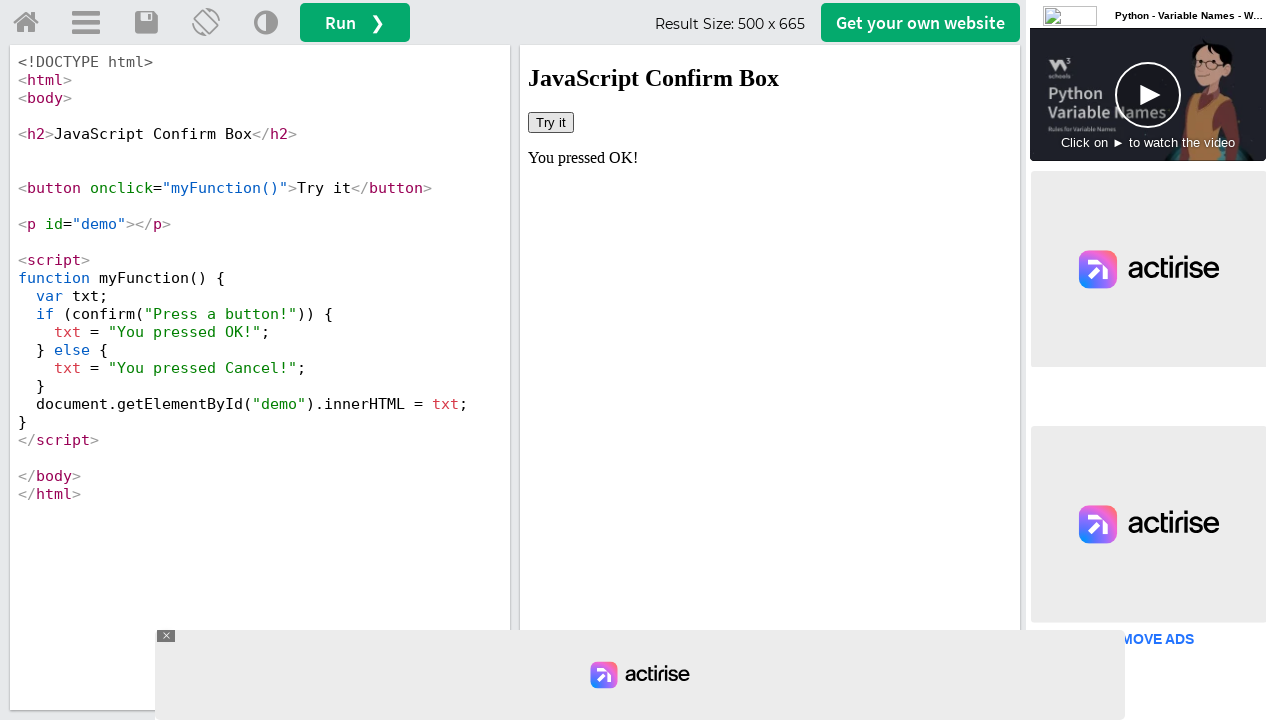